Tests file upload functionality on jQuery File Upload demo page by clicking the upload button and uploading a file using Playwright's file input handling

Starting URL: https://blueimp.github.io/jQuery-File-Upload/

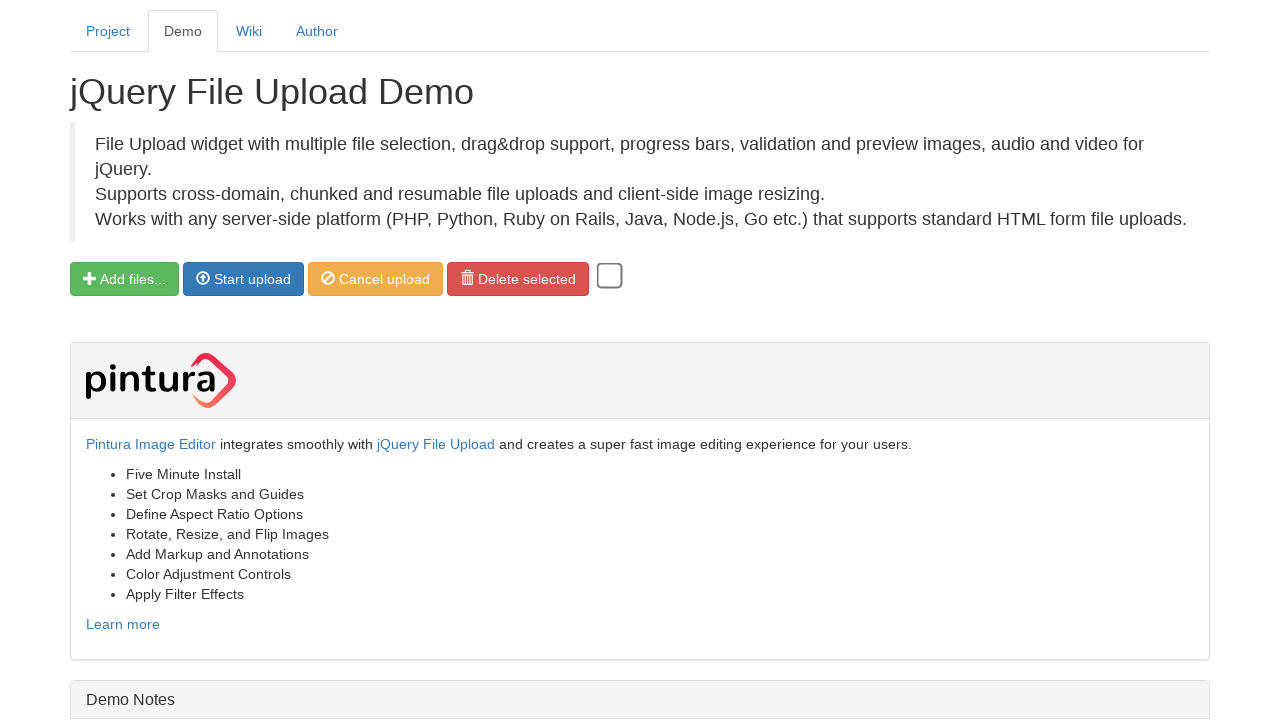

Waited for file upload button to be clickable
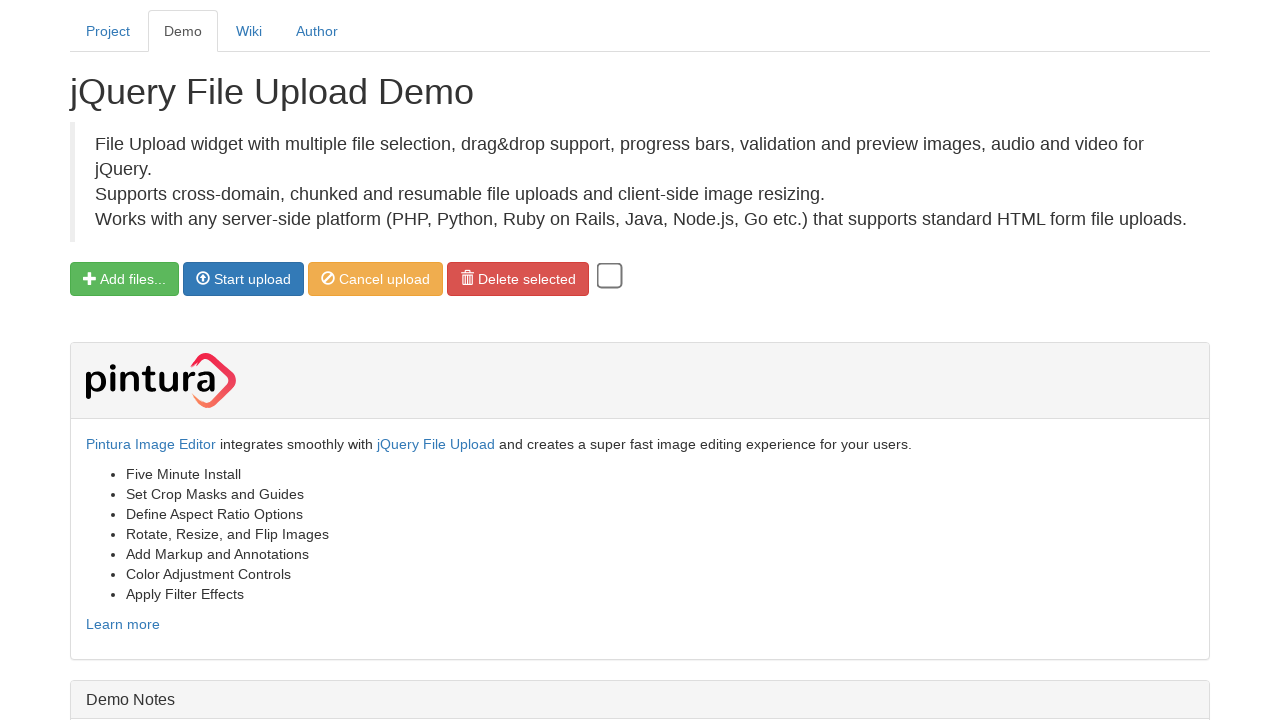

Located the hidden file input element
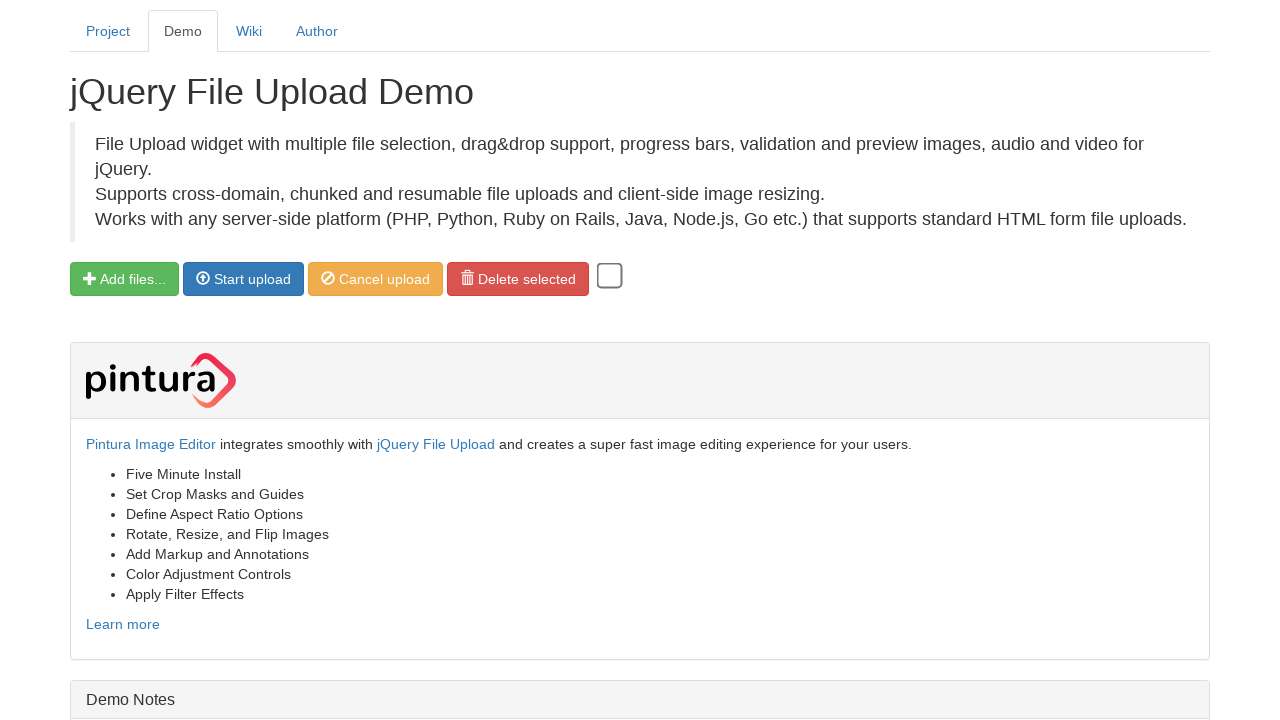

Set test file (test_document.txt) on the file input element
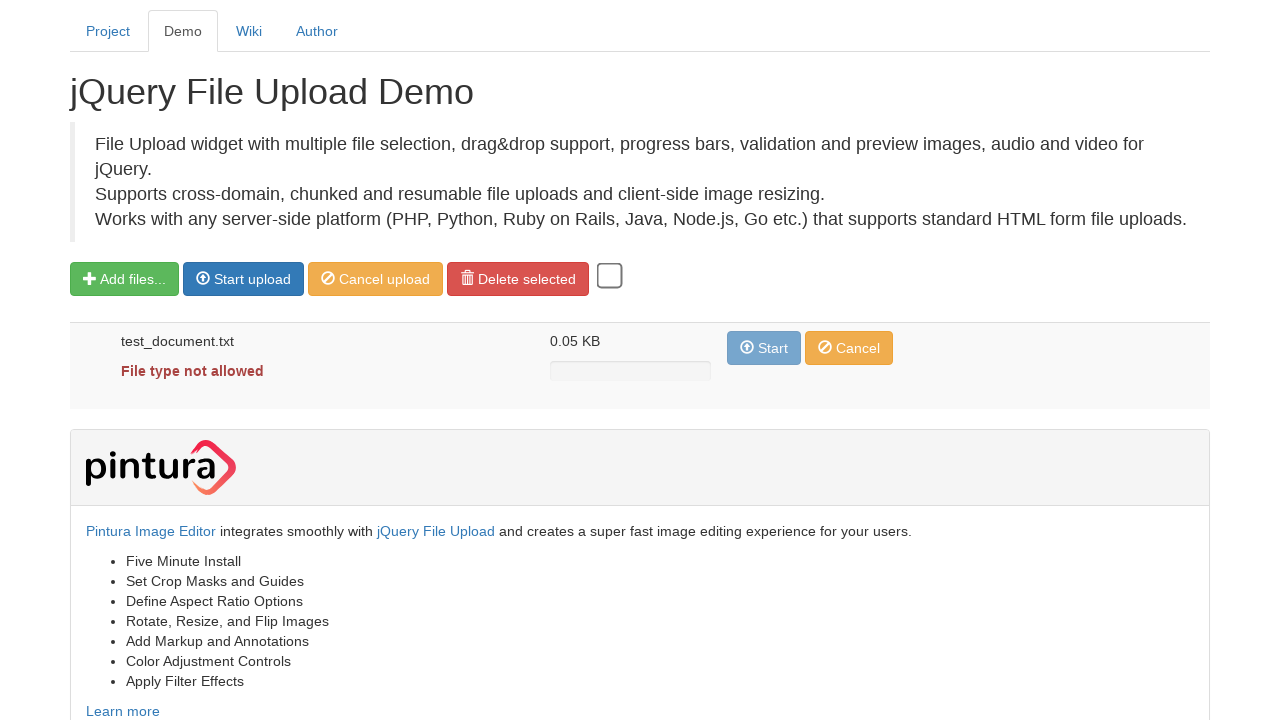

File appeared in the upload queue
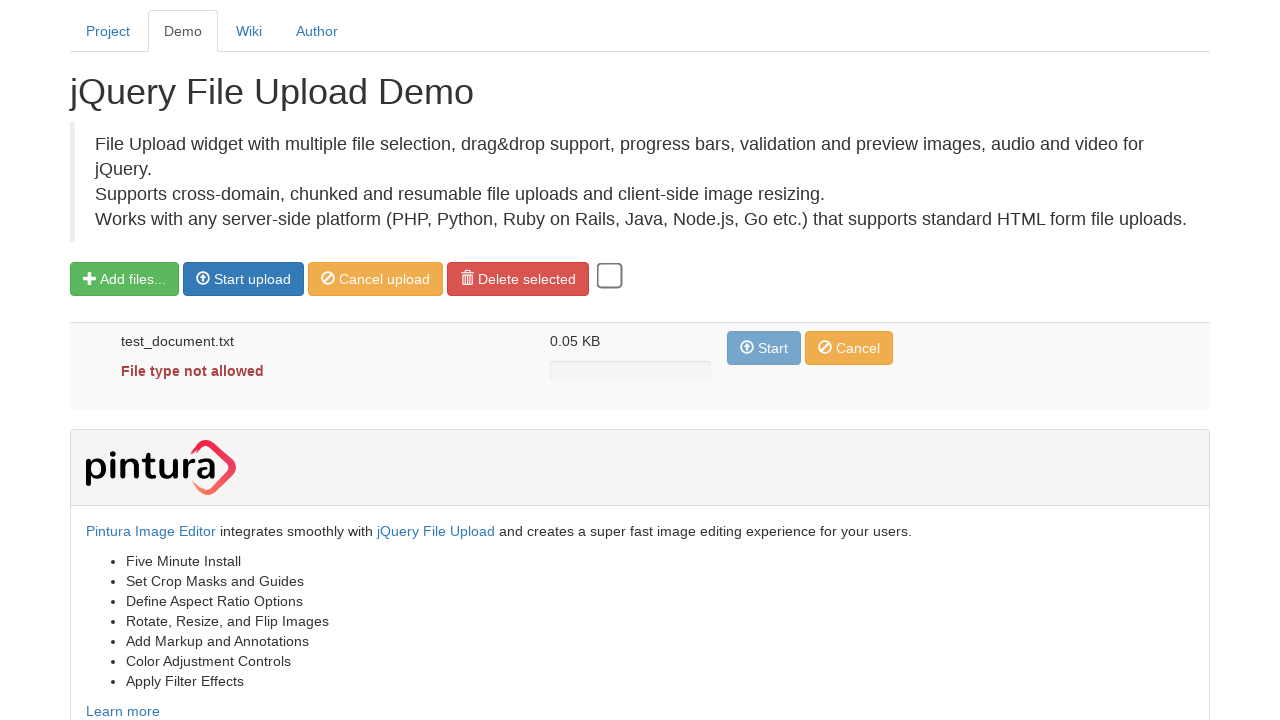

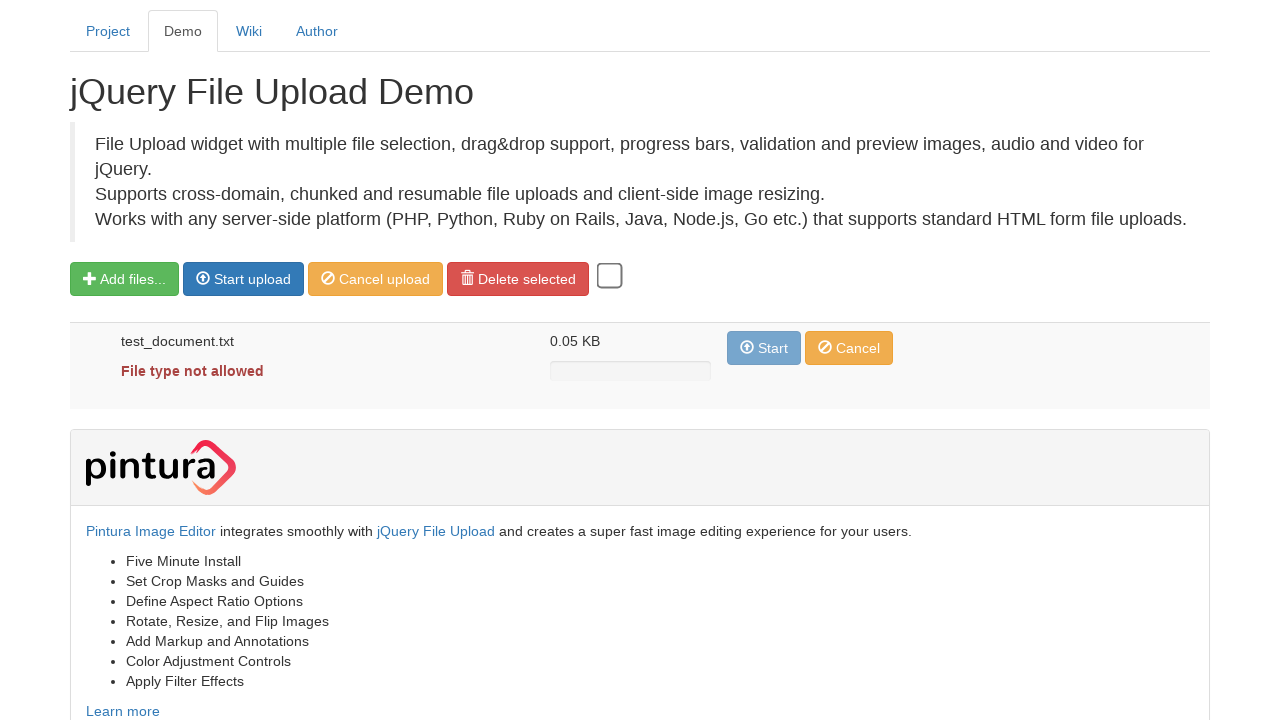